Tests autocomplete functionality by typing partial country name, selecting from dropdown suggestions, and verifying the selection

Starting URL: https://rahulshettyacademy.com/AutomationPractice/

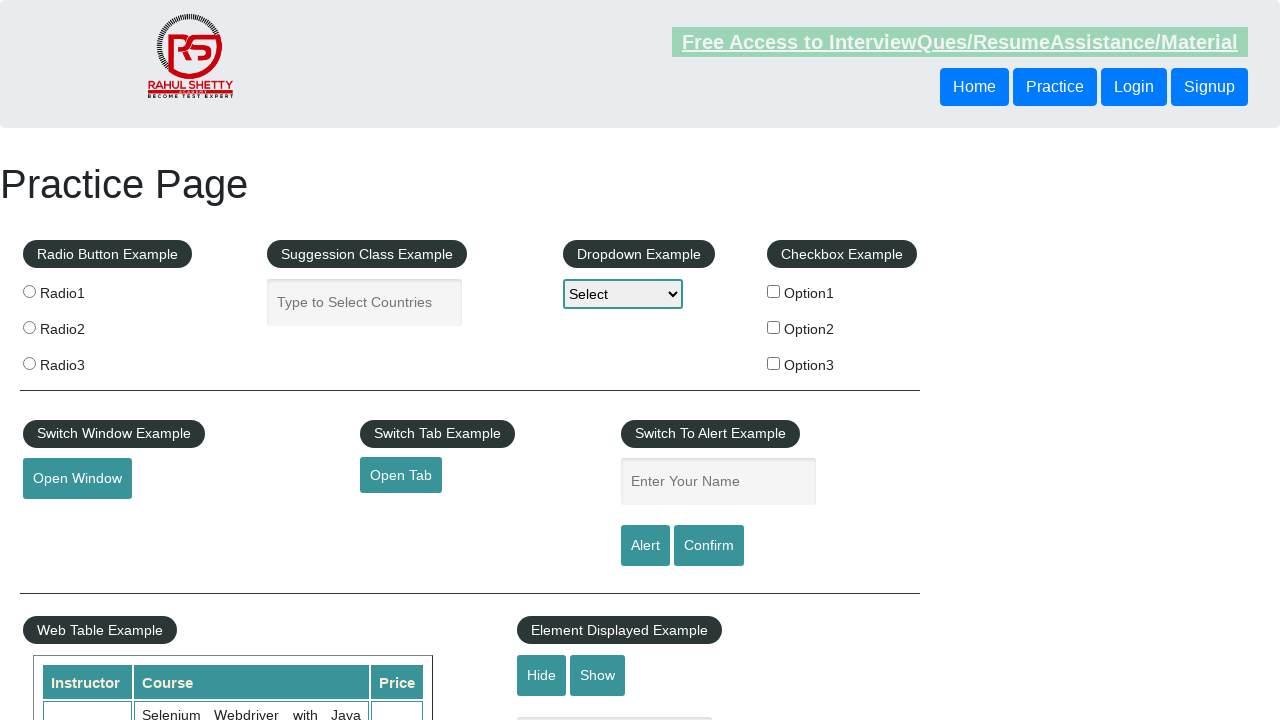

Scrolled down to make autocomplete field visible
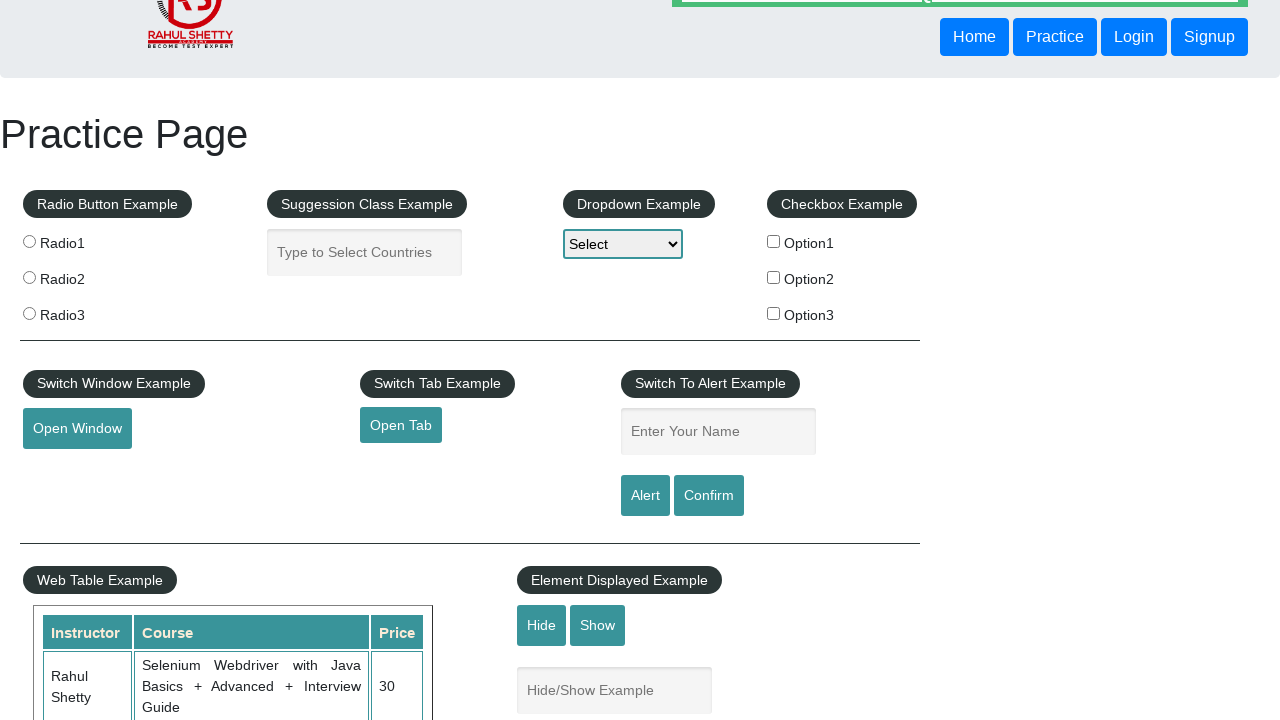

Typed 'uni' in the autocomplete field on #autocomplete
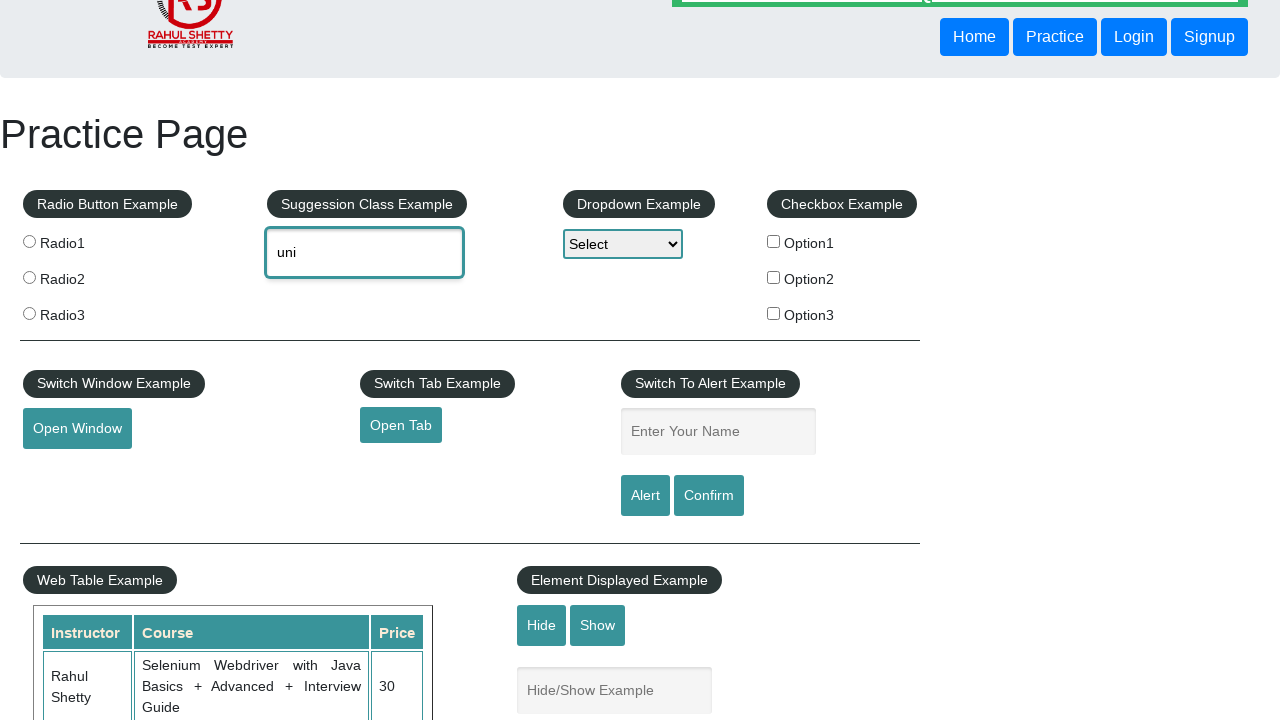

Autocomplete dropdown suggestions appeared
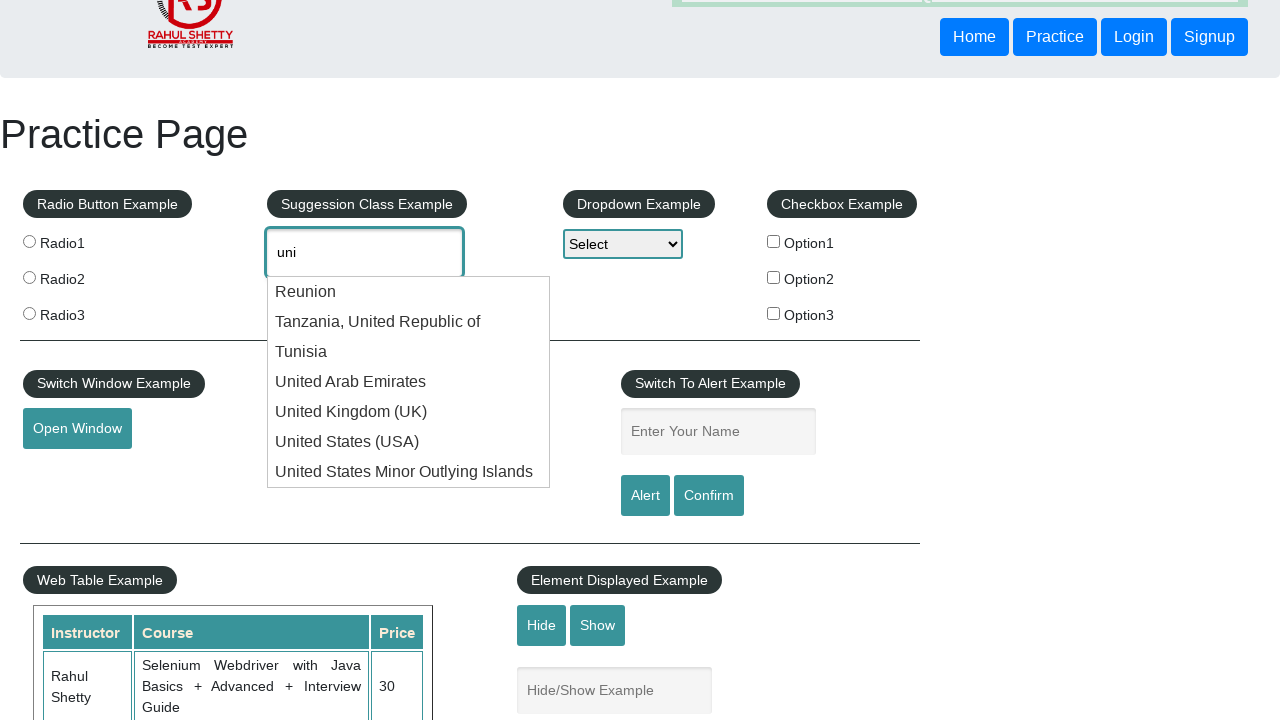

Selected 'United Kingdom (UK)' from dropdown suggestions at (409, 412) on .ui-menu-item .ui-menu-item-wrapper >> nth=4
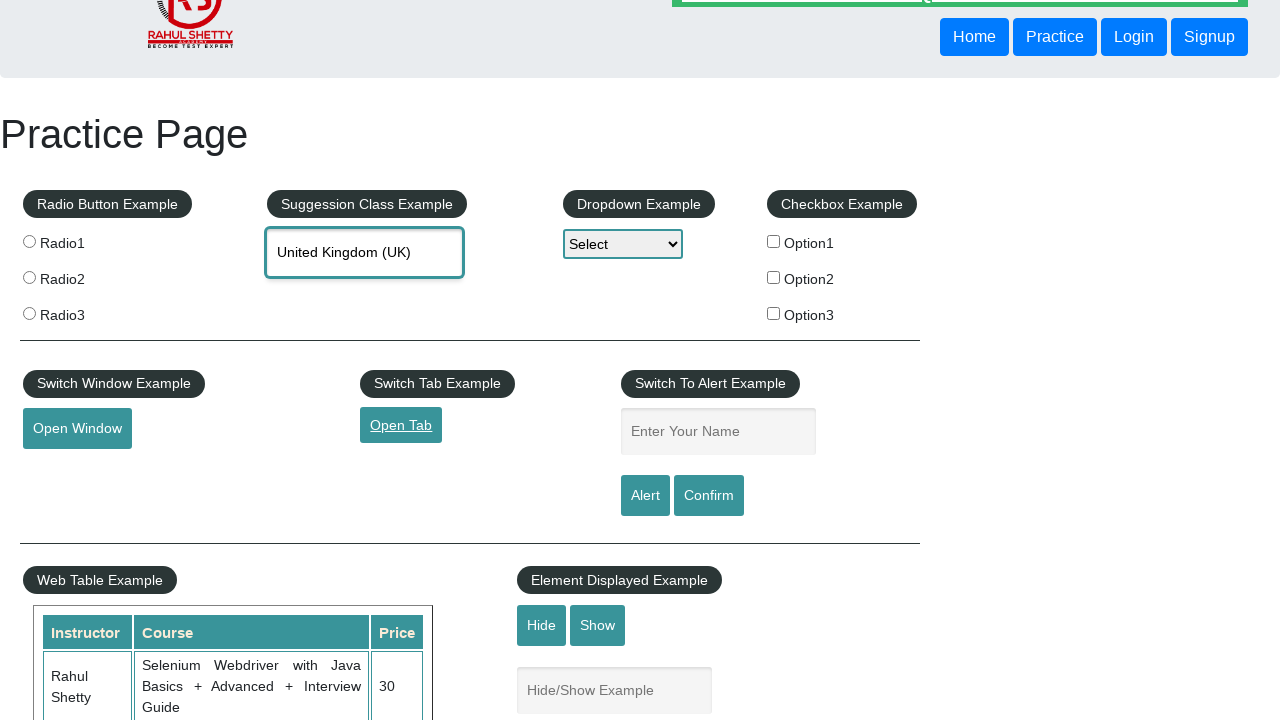

Verified that 'United Kingdom (UK)' is displayed in the autocomplete field
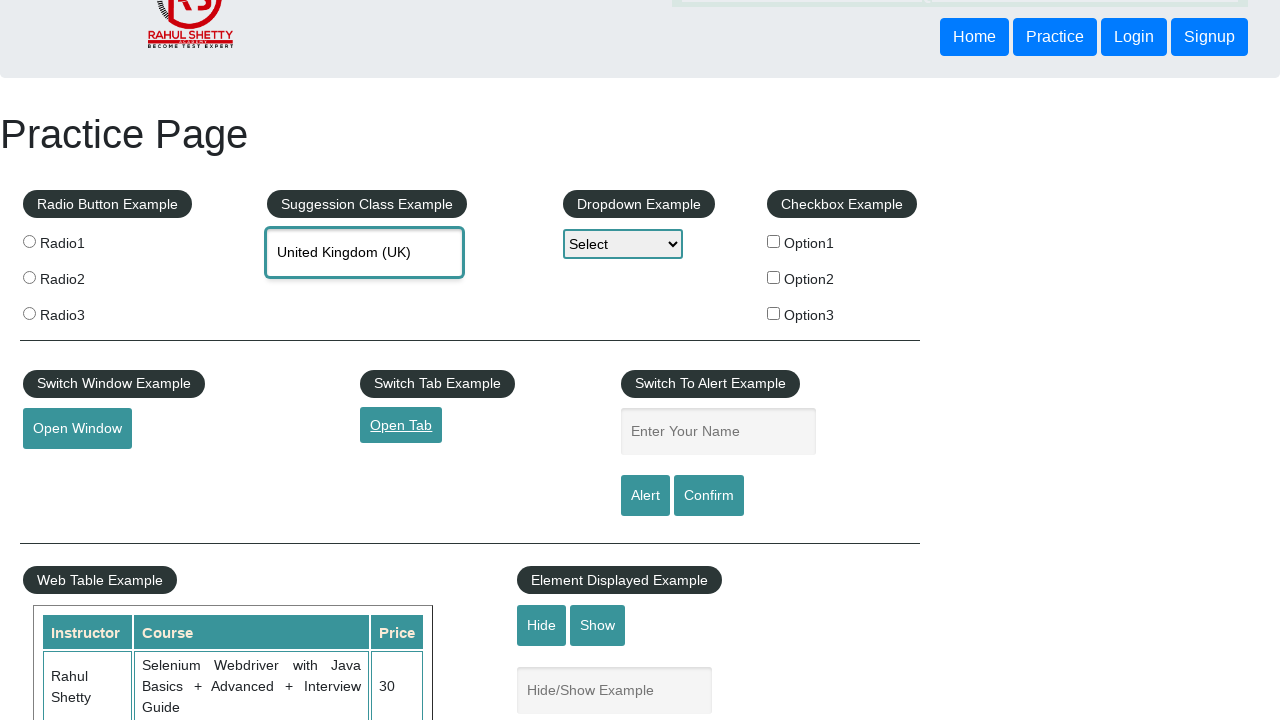

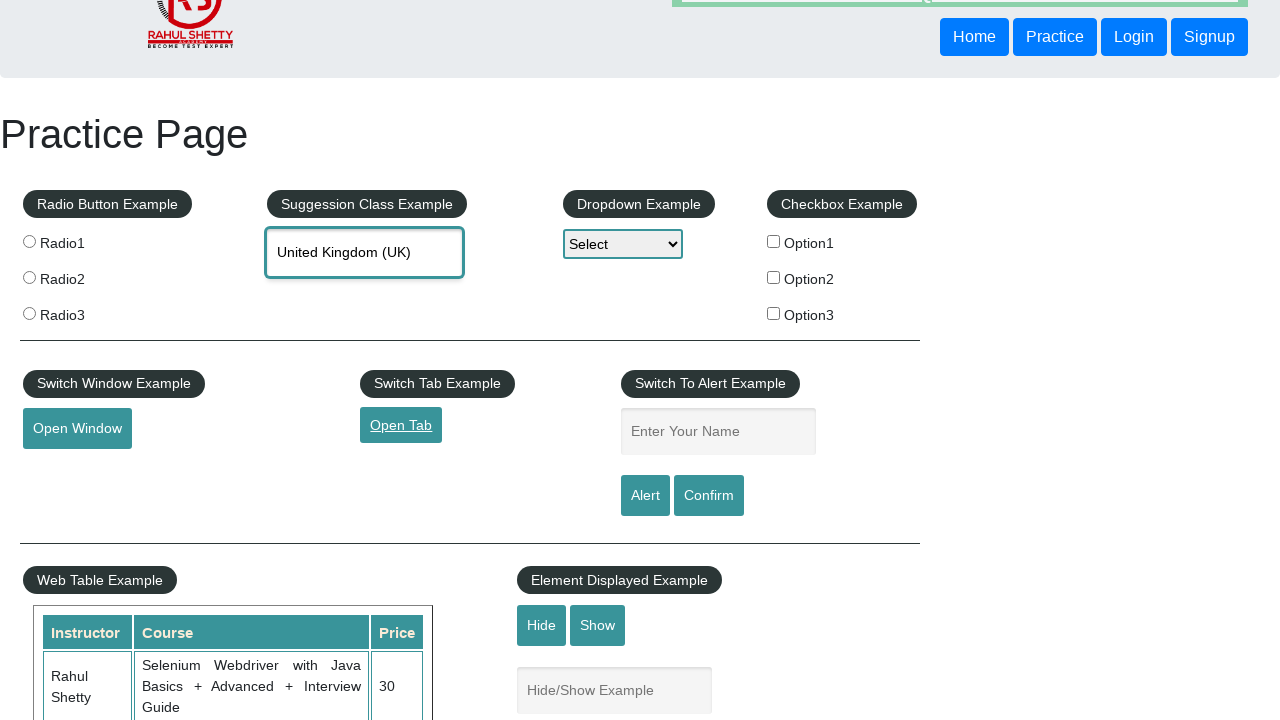